Tests that the browser back button works correctly with routing filters

Starting URL: https://demo.playwright.dev/todomvc

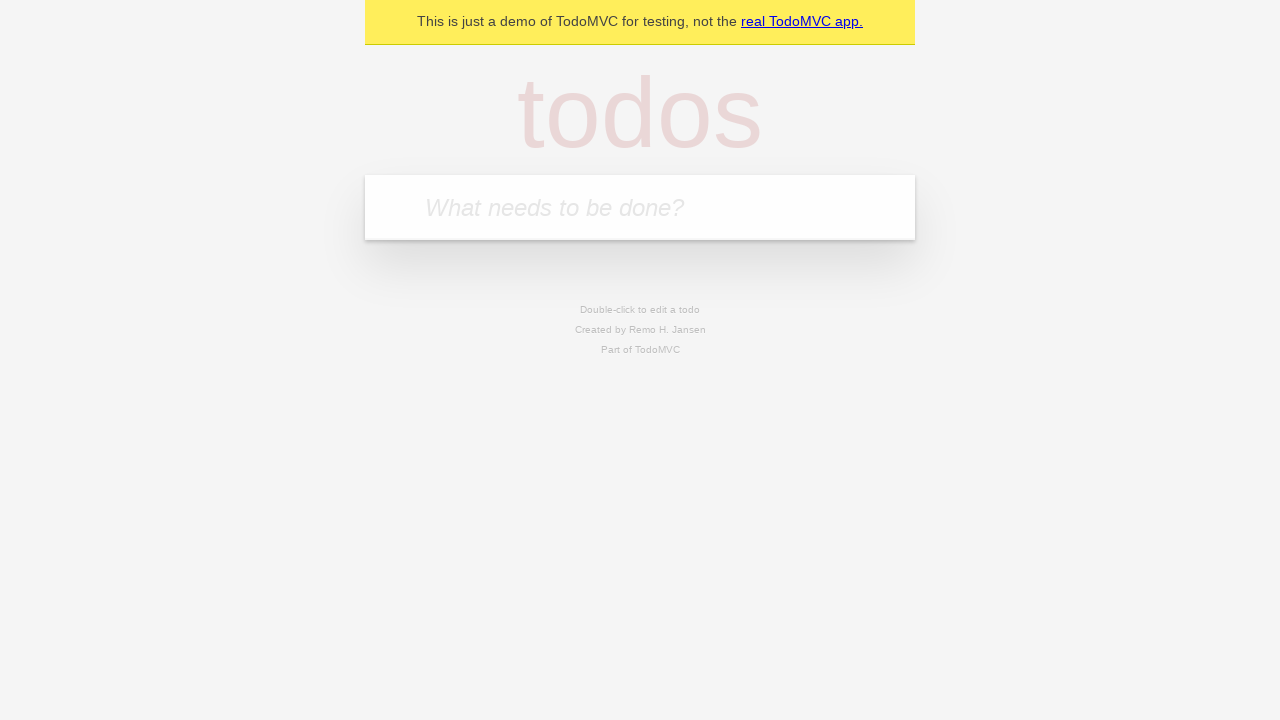

Filled todo input with 'buy some cheese' on internal:attr=[placeholder="What needs to be done?"i]
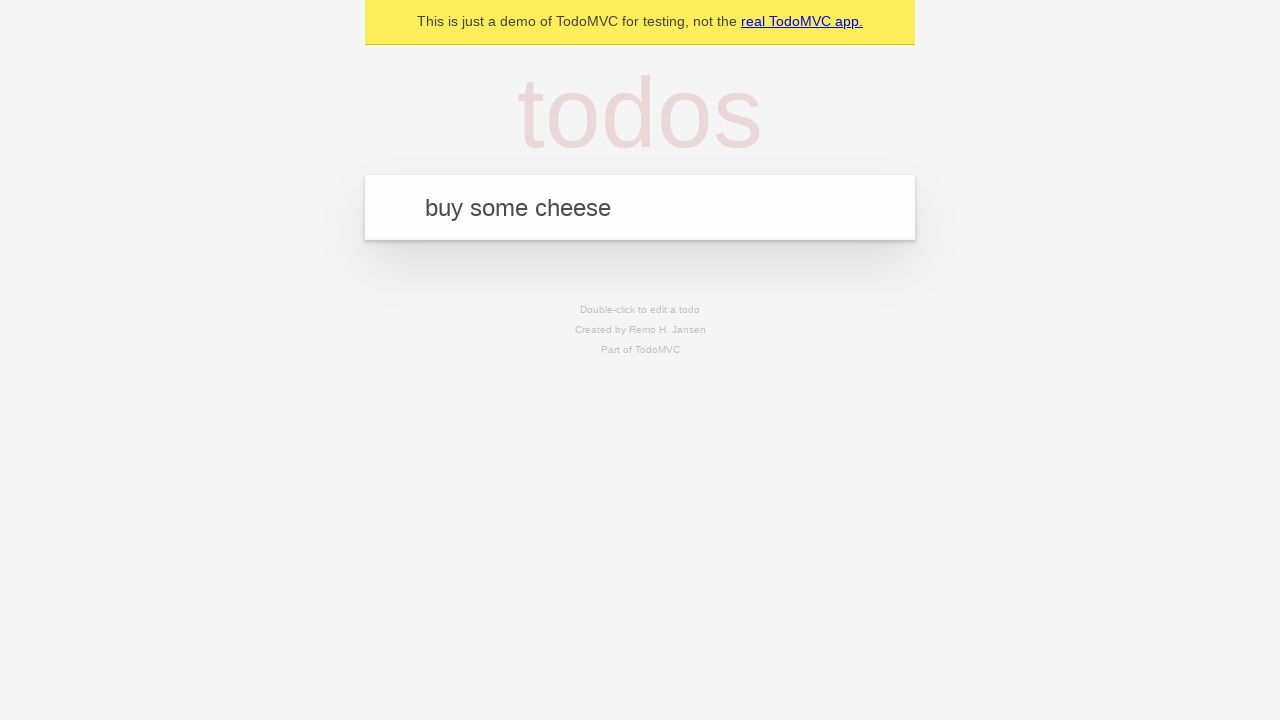

Pressed Enter to create first todo on internal:attr=[placeholder="What needs to be done?"i]
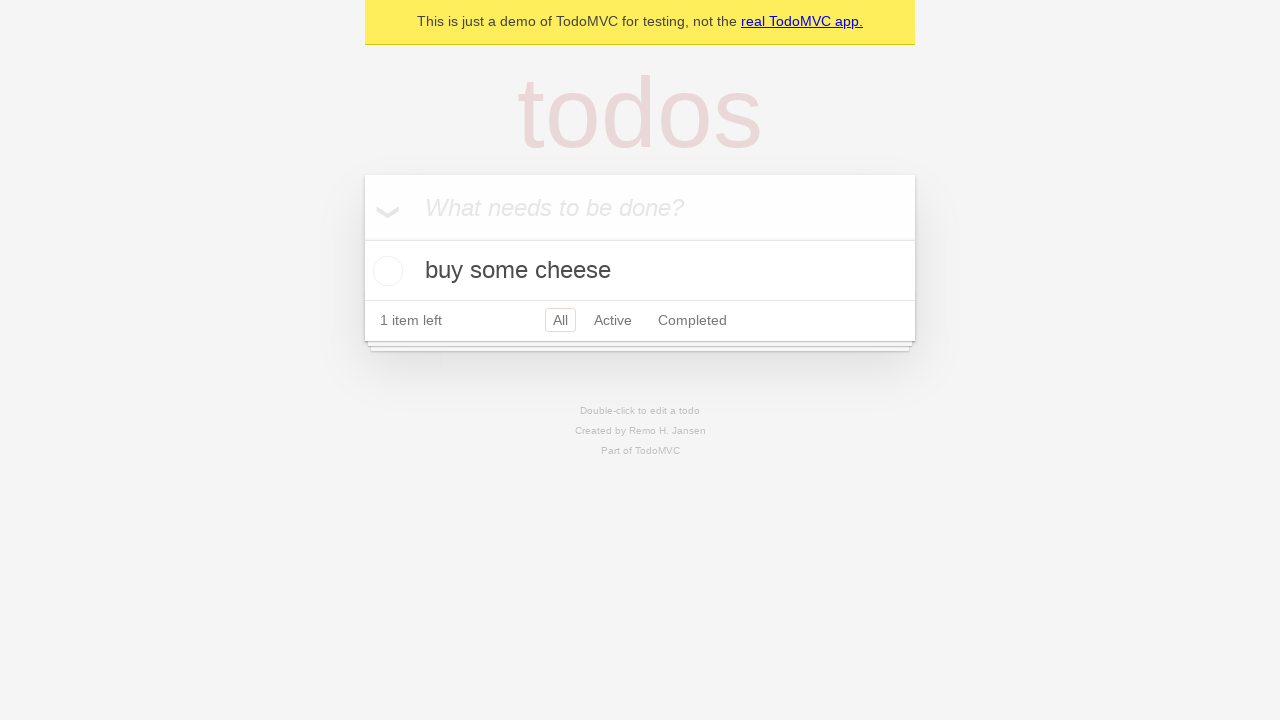

Filled todo input with 'feed the cat' on internal:attr=[placeholder="What needs to be done?"i]
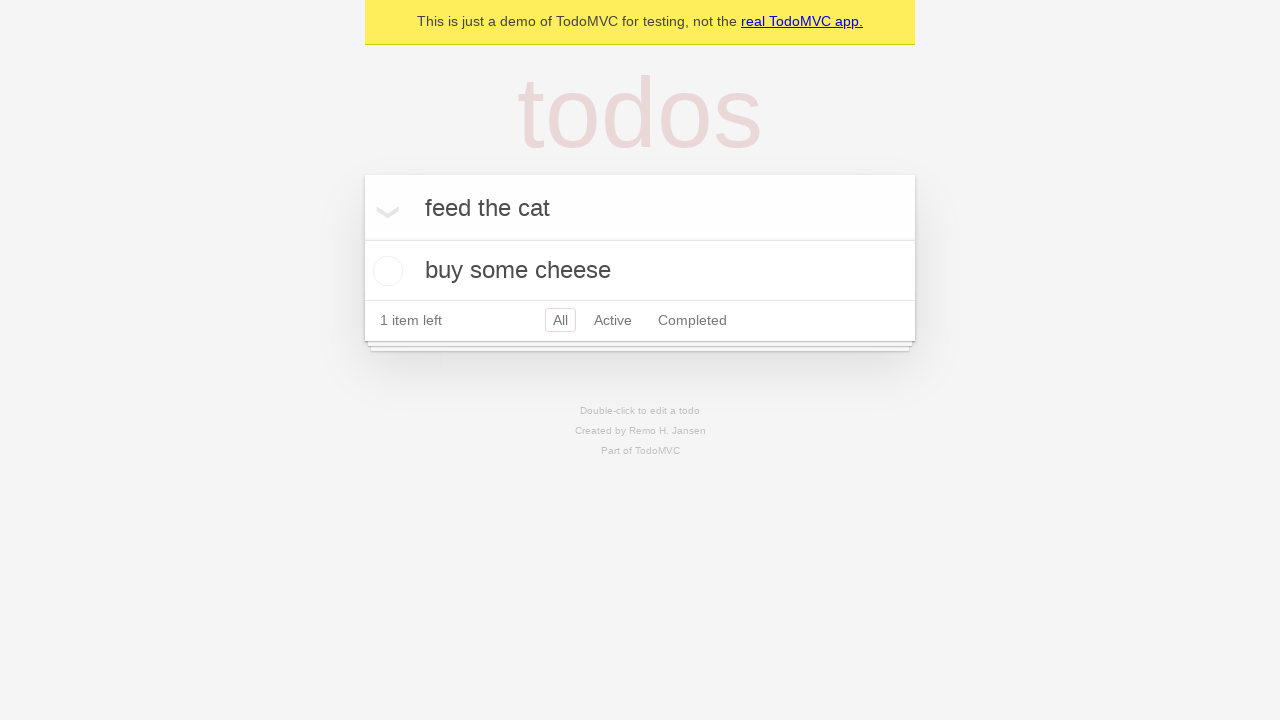

Pressed Enter to create second todo on internal:attr=[placeholder="What needs to be done?"i]
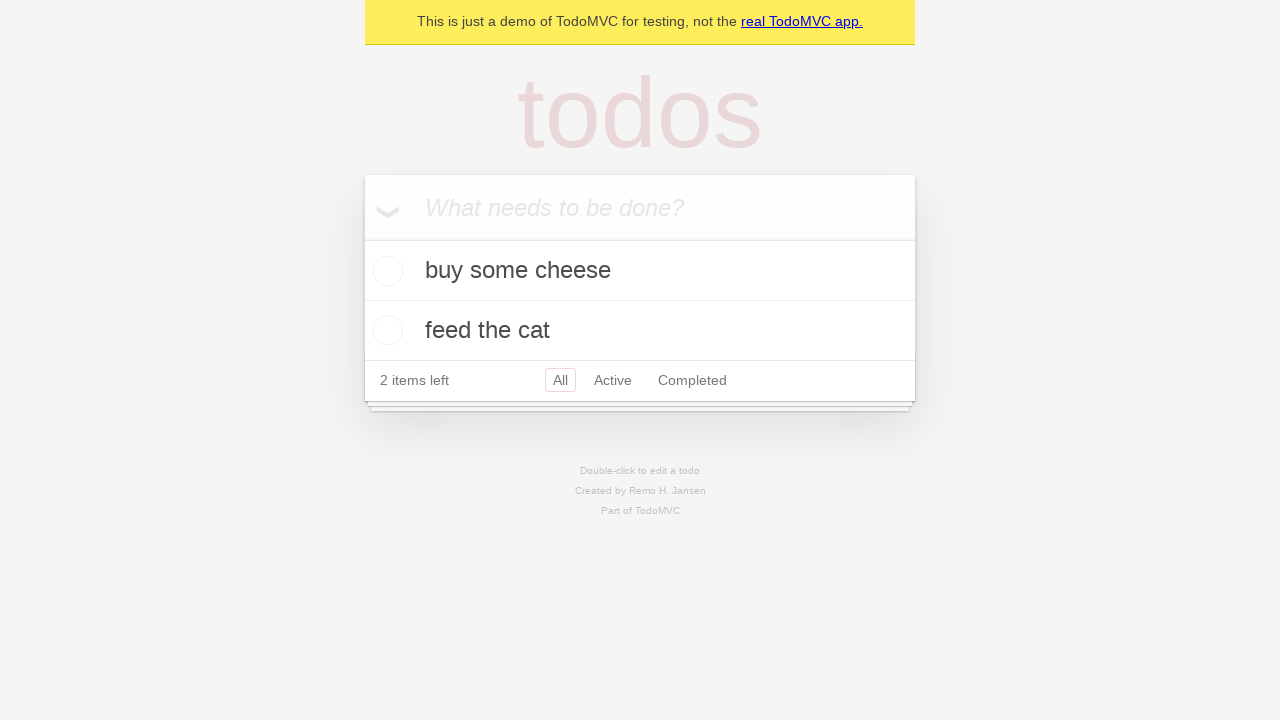

Filled todo input with 'book a doctors appointment' on internal:attr=[placeholder="What needs to be done?"i]
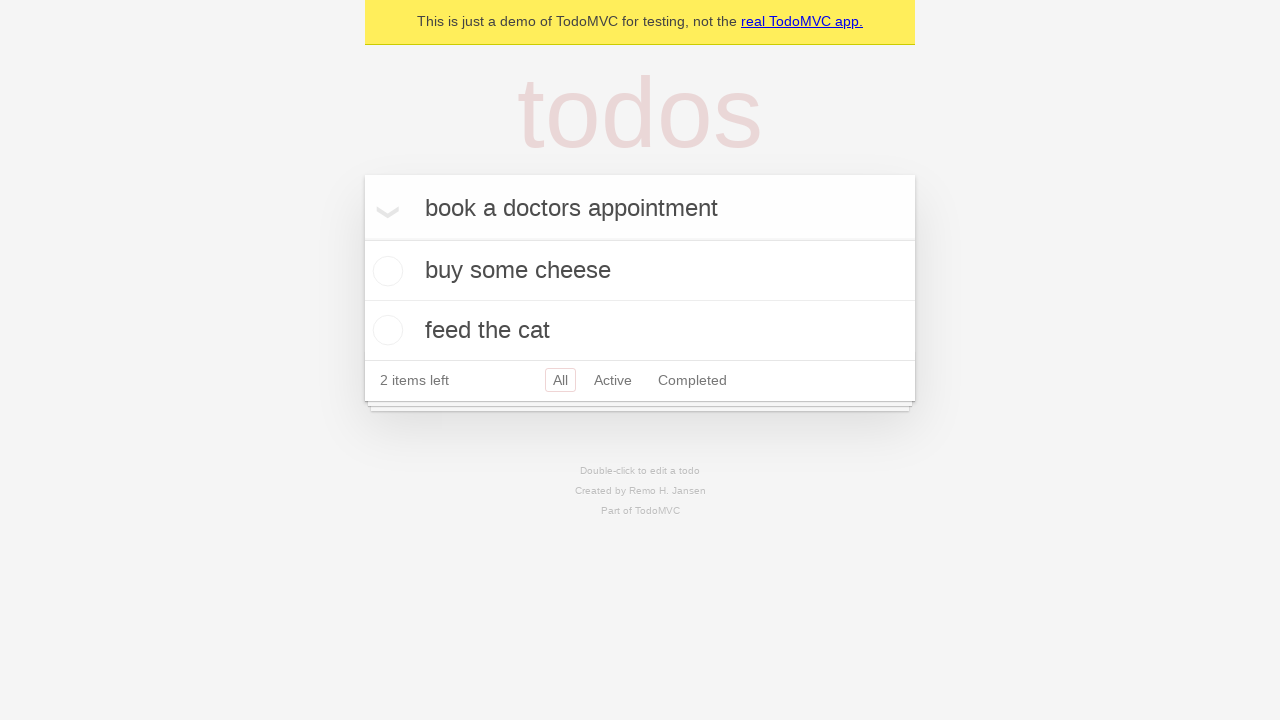

Pressed Enter to create third todo on internal:attr=[placeholder="What needs to be done?"i]
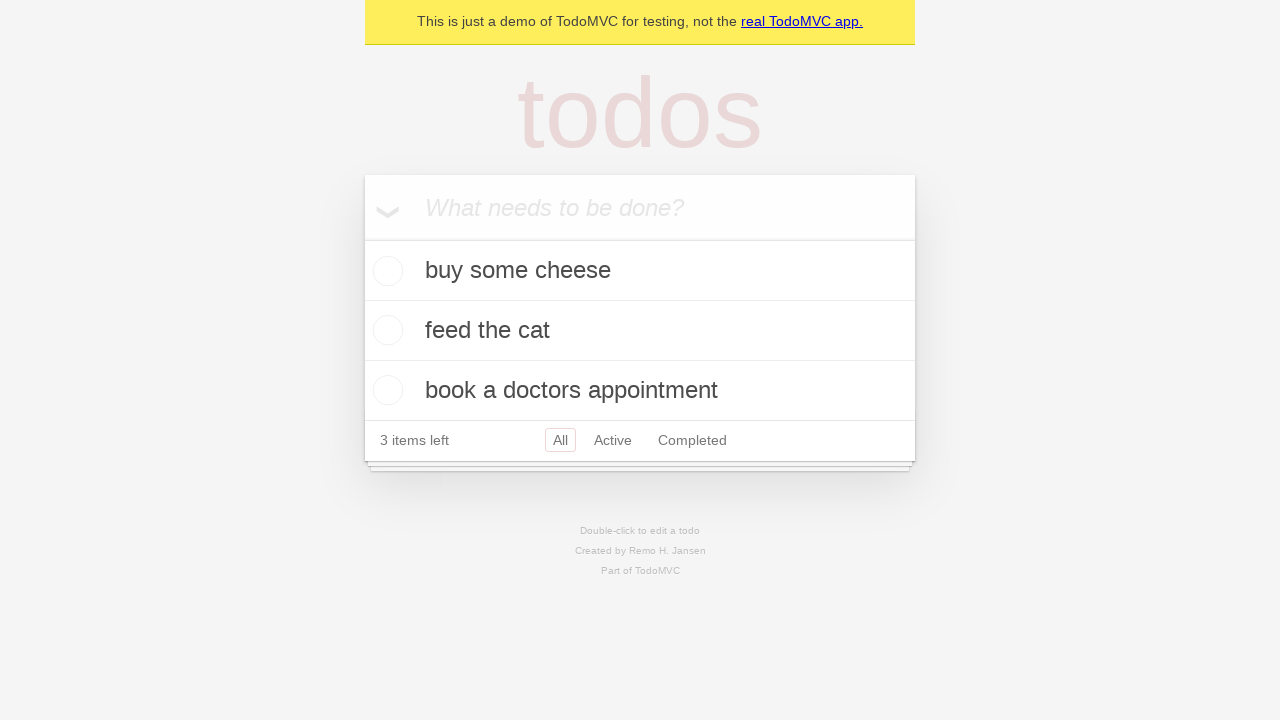

Waited for third todo to appear in DOM
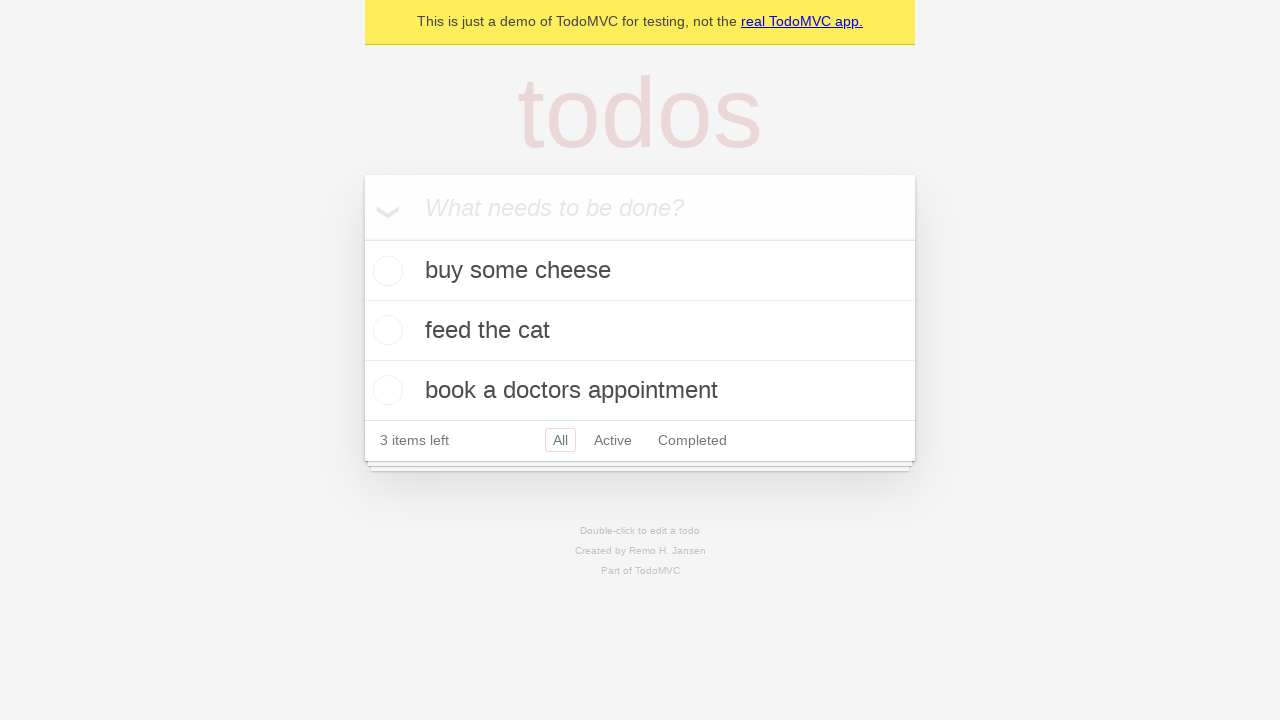

Checked the second todo item at (385, 330) on [data-testid='todo-item'] >> nth=1 >> internal:role=checkbox
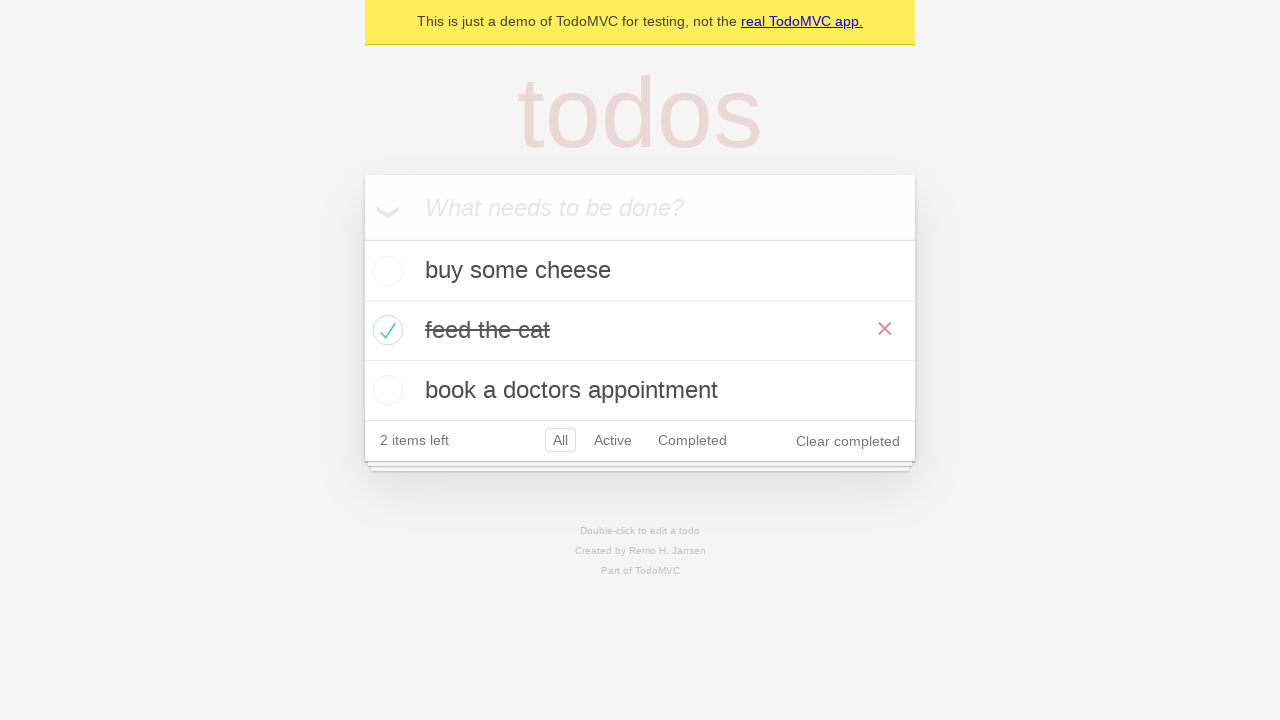

Clicked 'All' filter link at (560, 440) on internal:role=link[name="All"i]
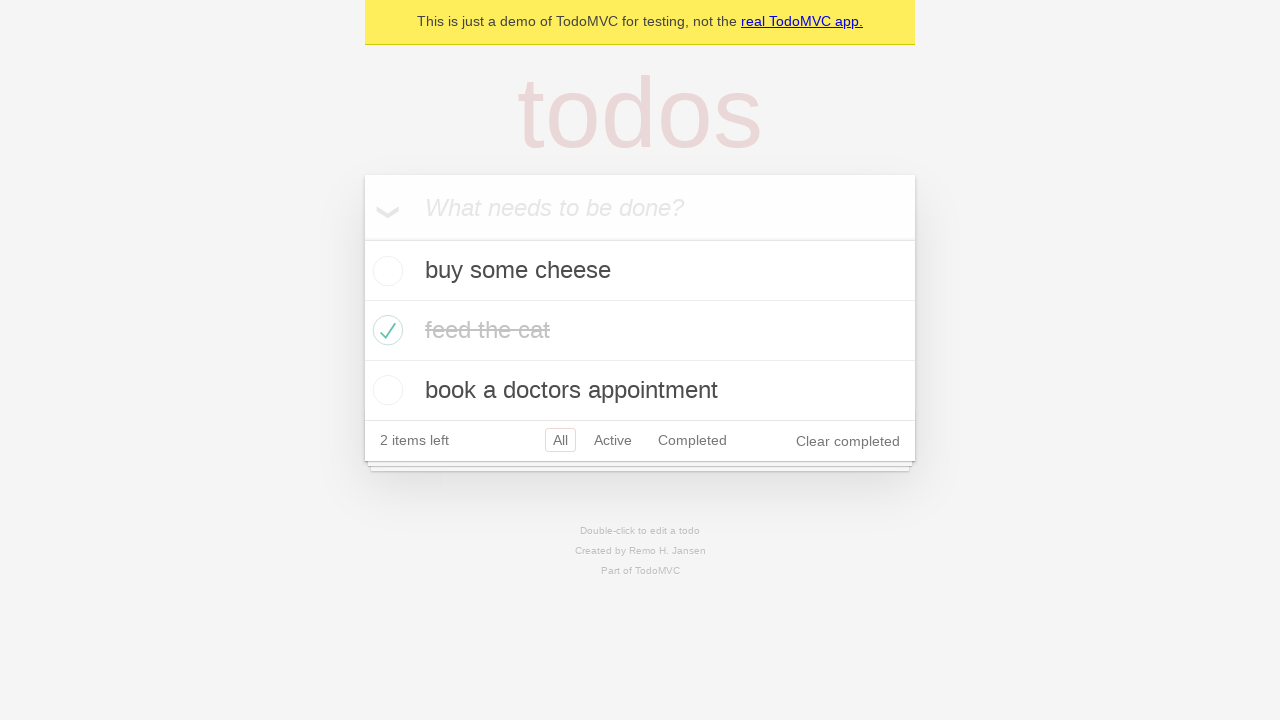

Clicked 'Active' filter link at (613, 440) on internal:role=link[name="Active"i]
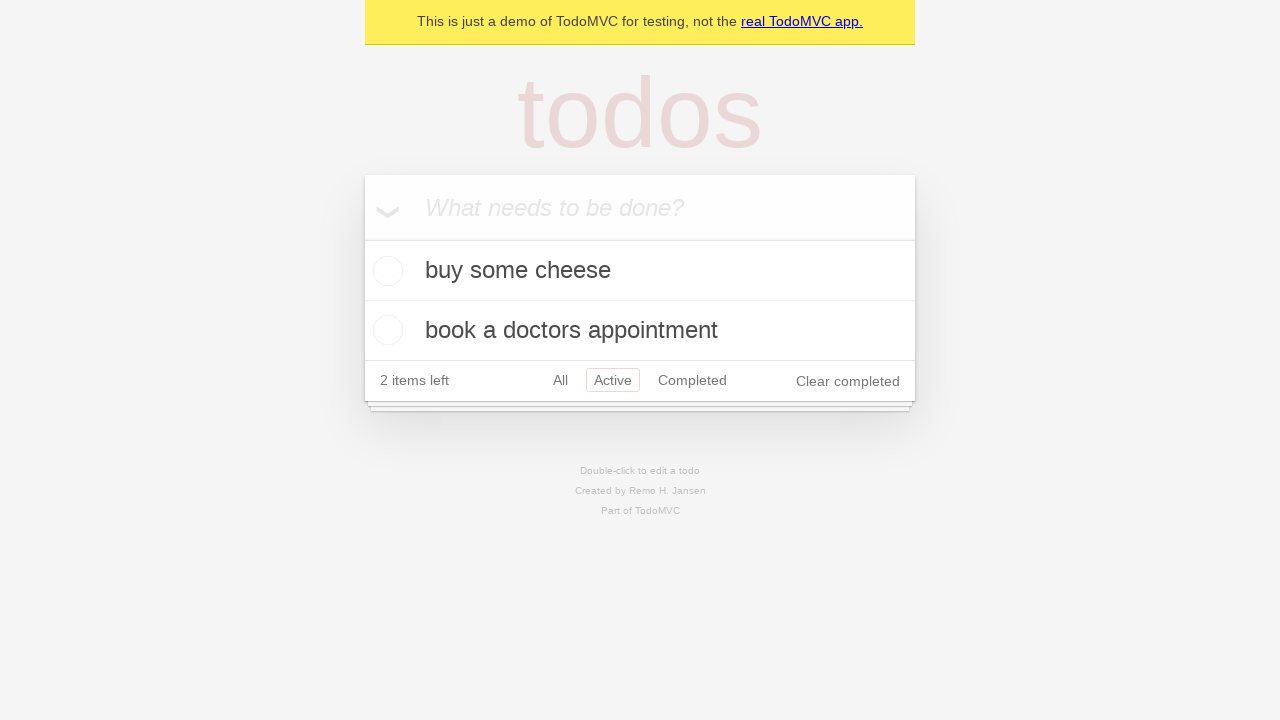

Clicked 'Completed' filter link at (692, 380) on internal:role=link[name="Completed"i]
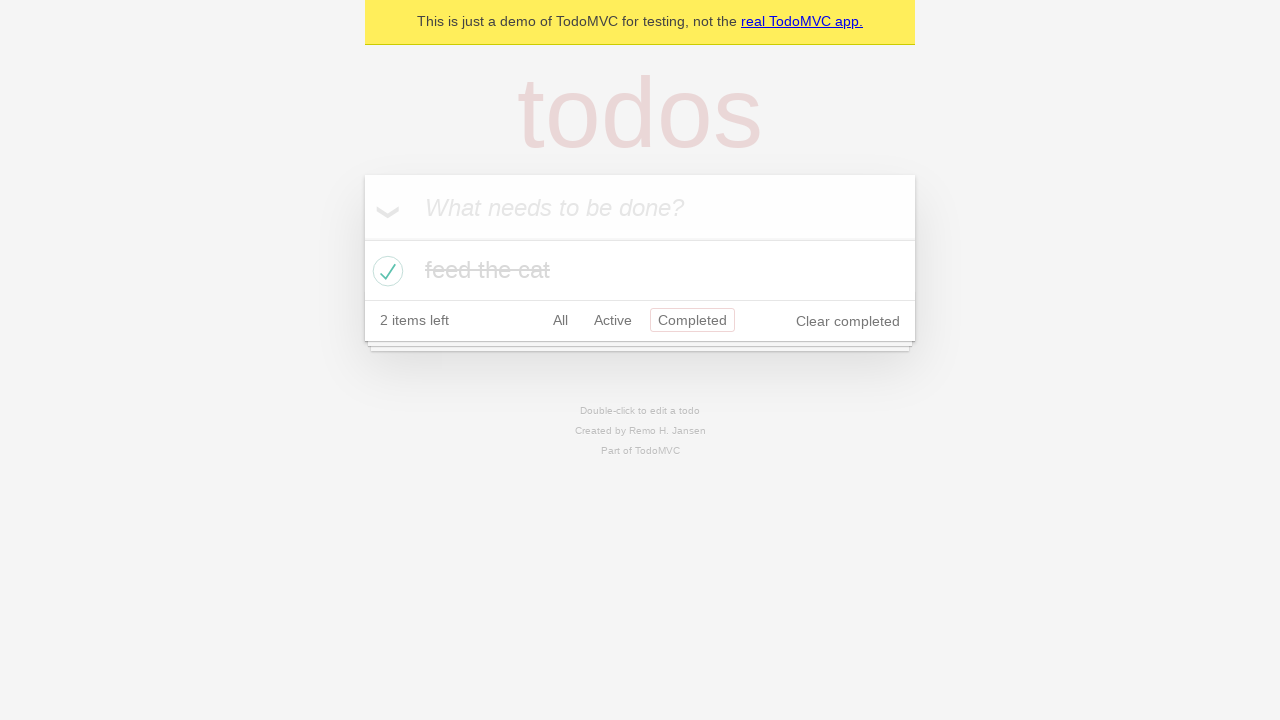

Navigated back to 'Active' filter view using browser back button
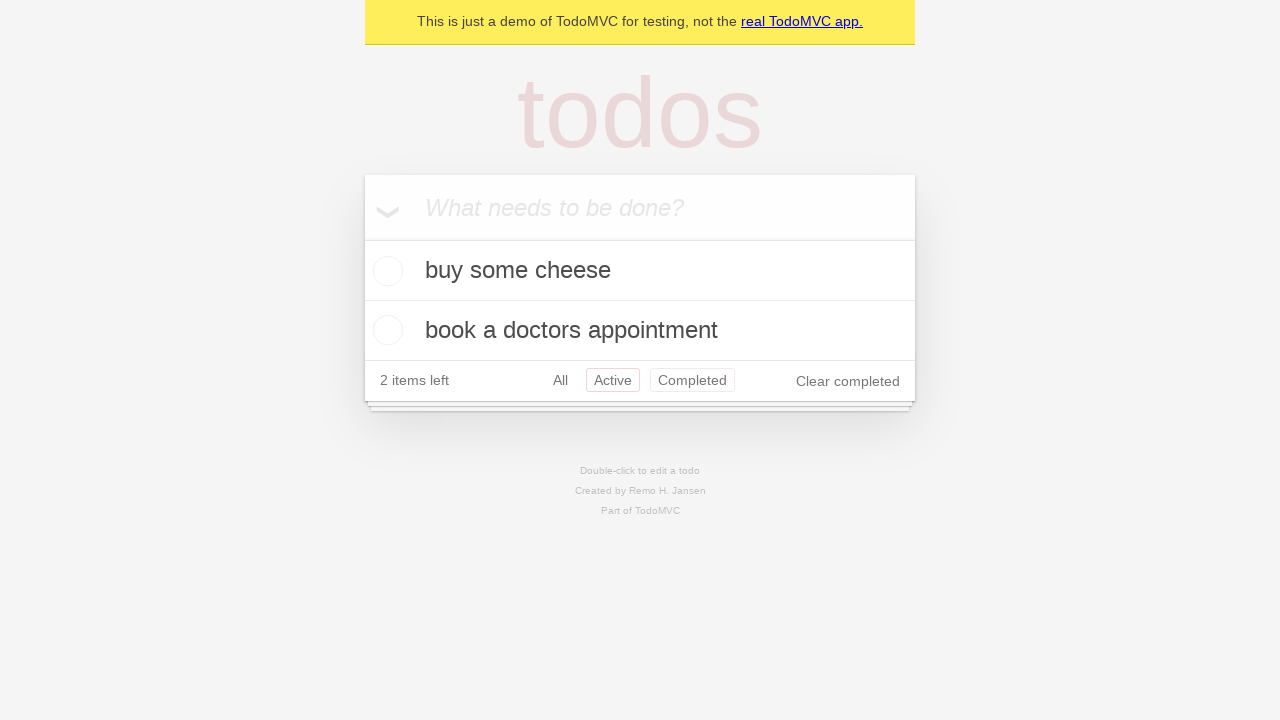

Navigated back to 'All' filter view using browser back button
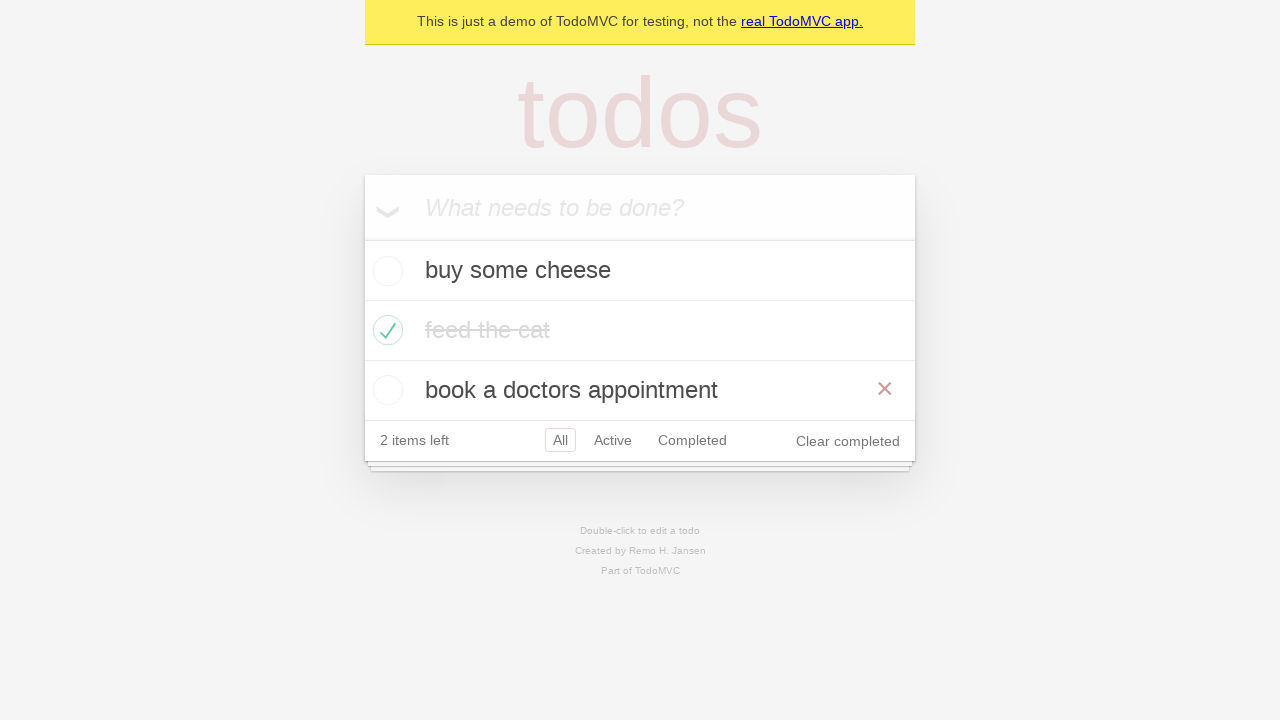

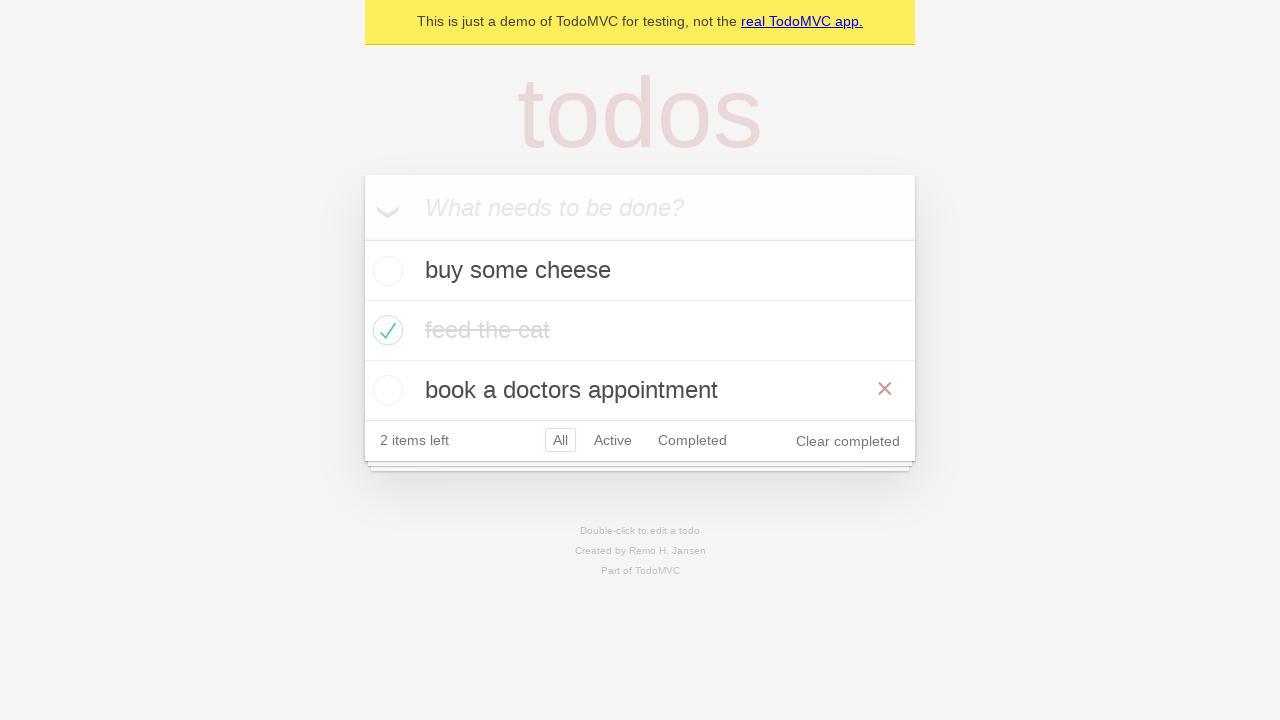